Tests the breadcrumb navigation on the Approved Management Plans page by clicking each breadcrumb link and verifying it navigates to the correct URL.

Starting URL: https://bcparks.ca/

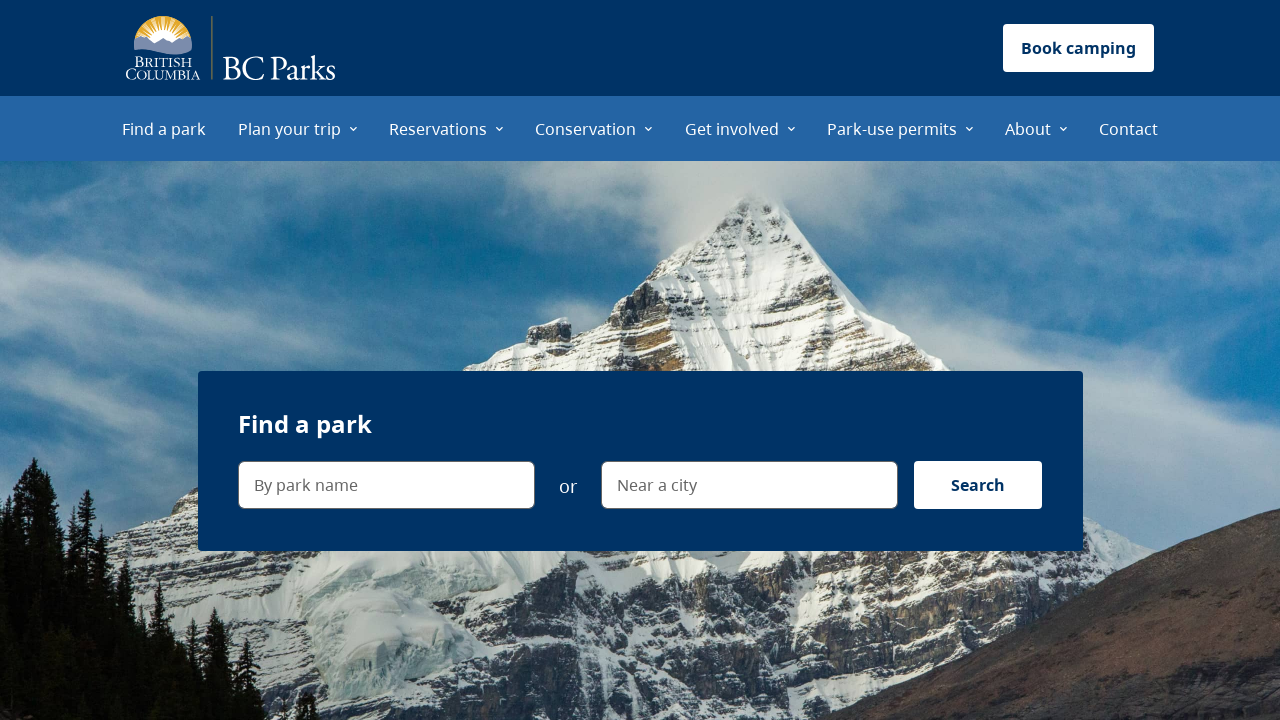

Waited for page to reach networkidle state
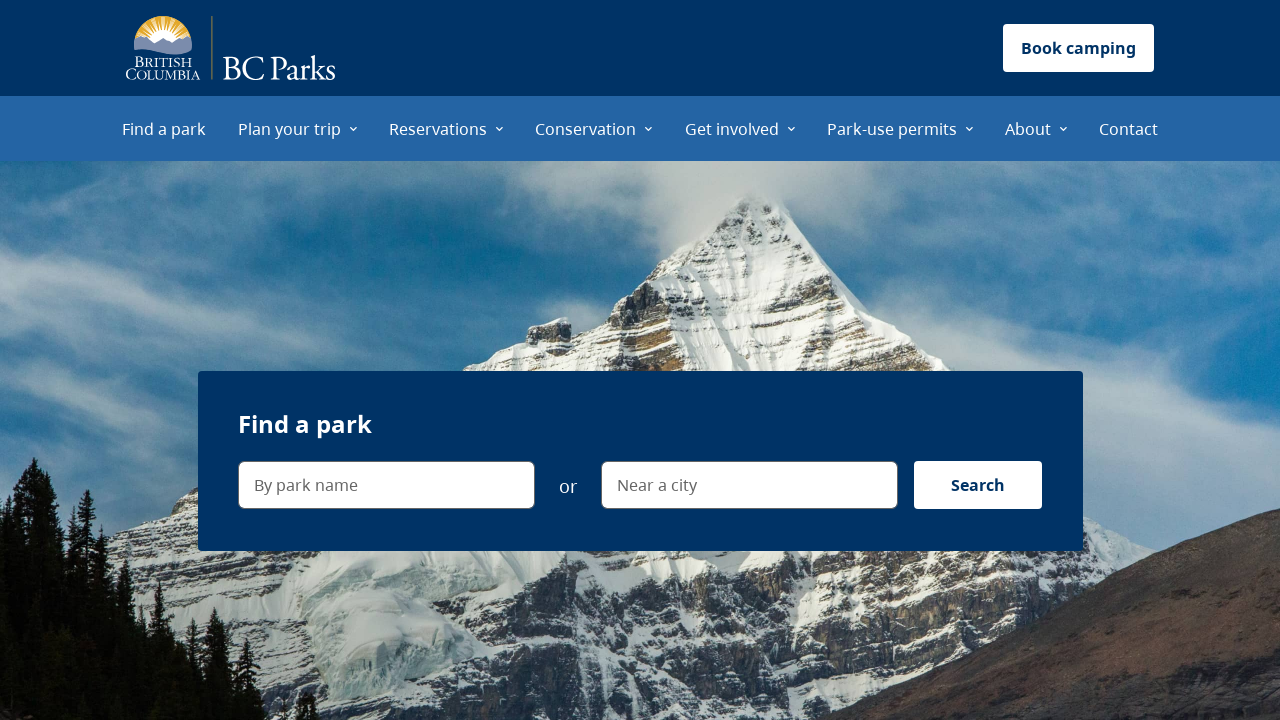

Main content selector loaded
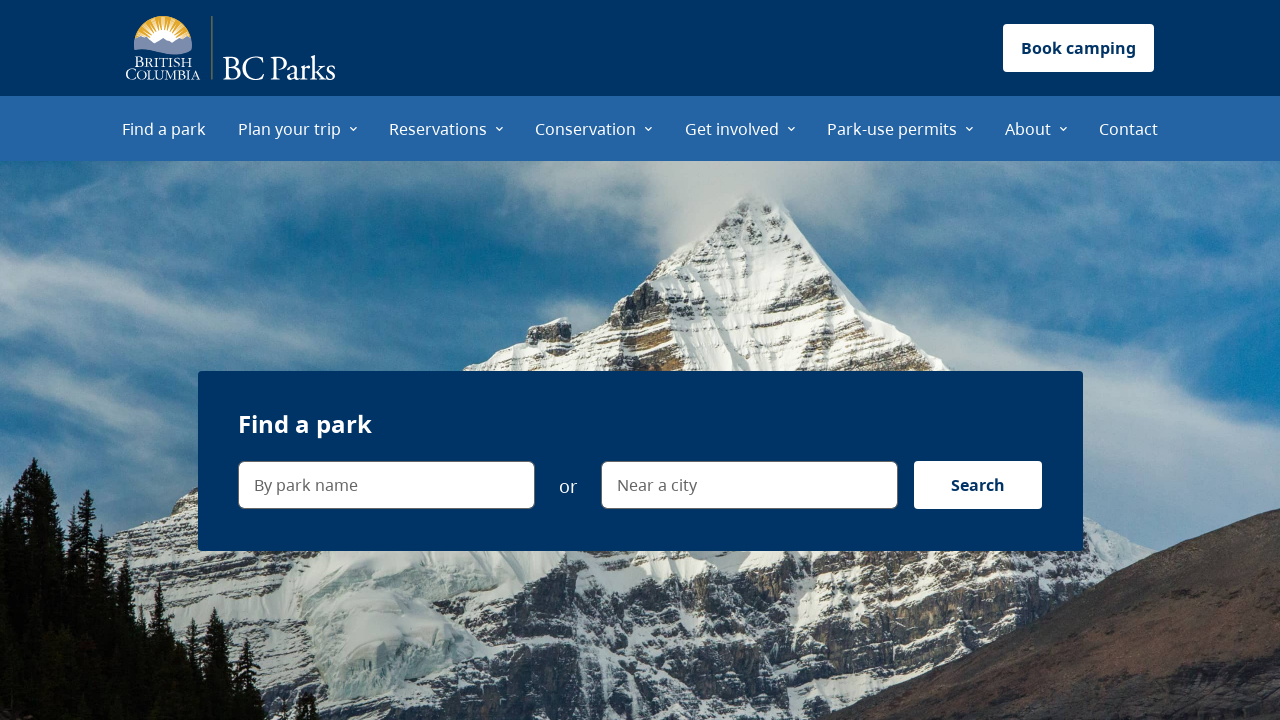

Navigated to Approved Management Plans page
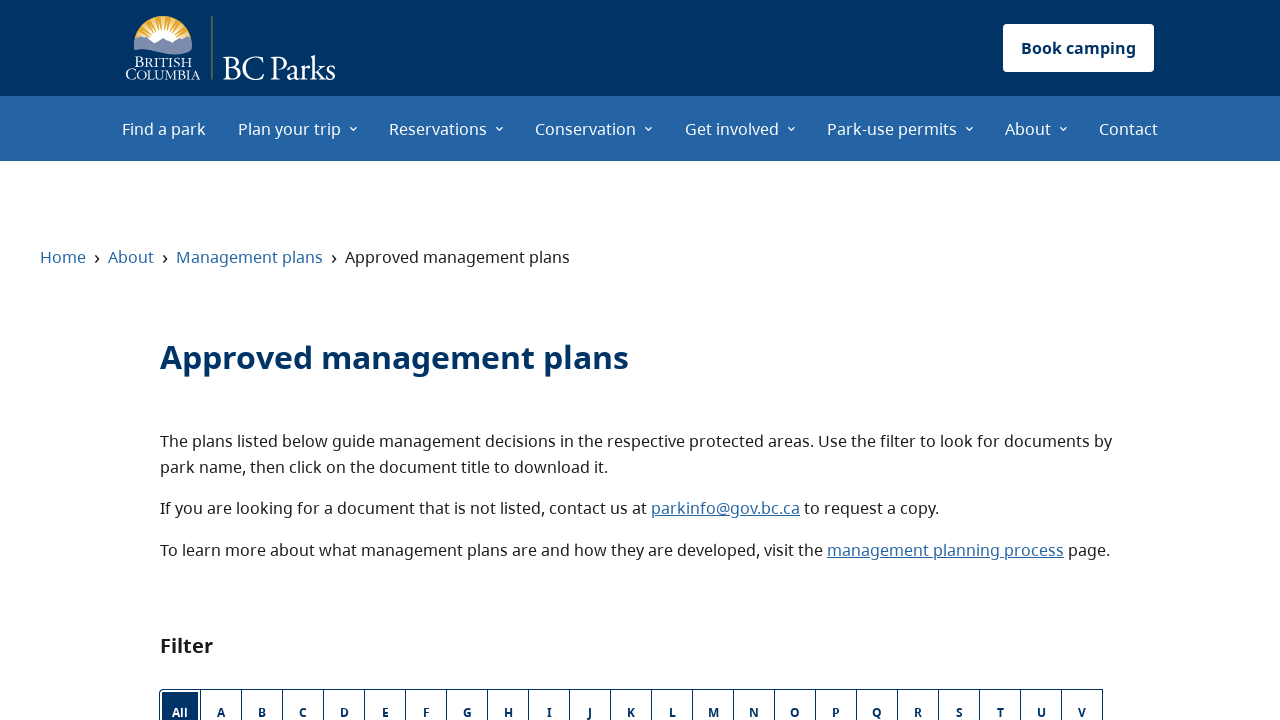

Approved Management Plans page reached networkidle state
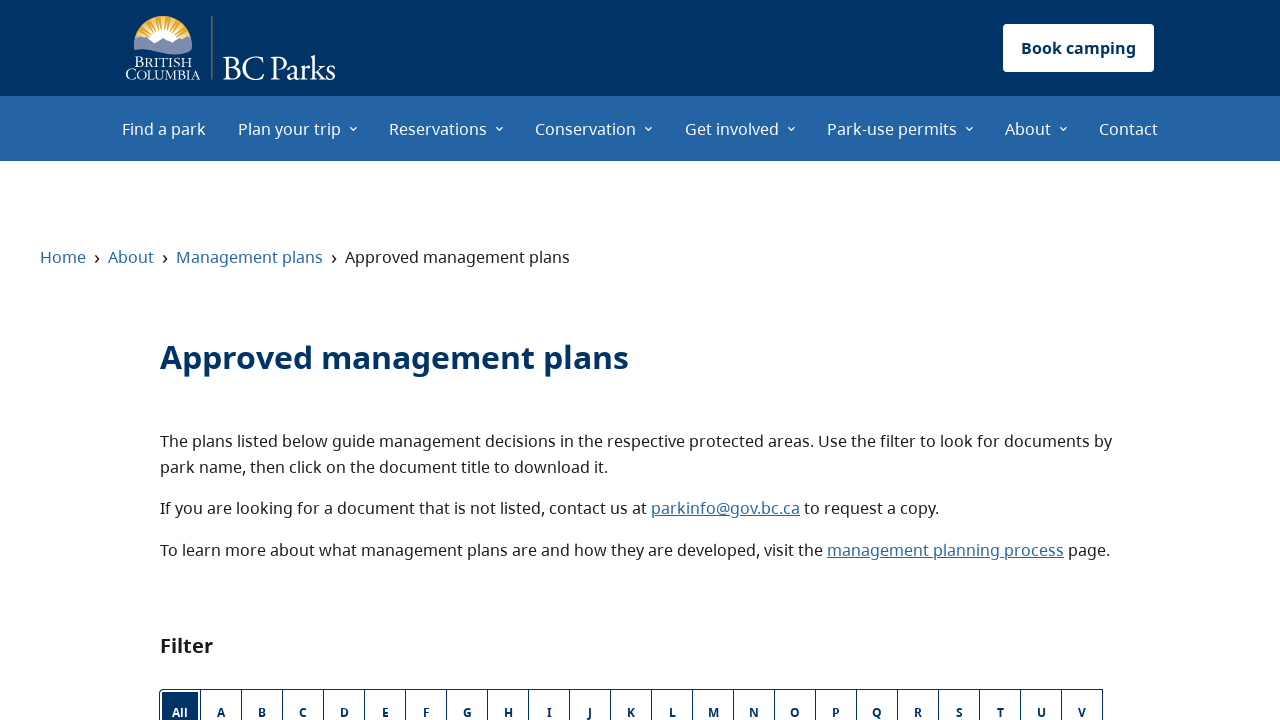

Clicked Home breadcrumb link at (63, 257) on internal:role=link[name="Home"i]
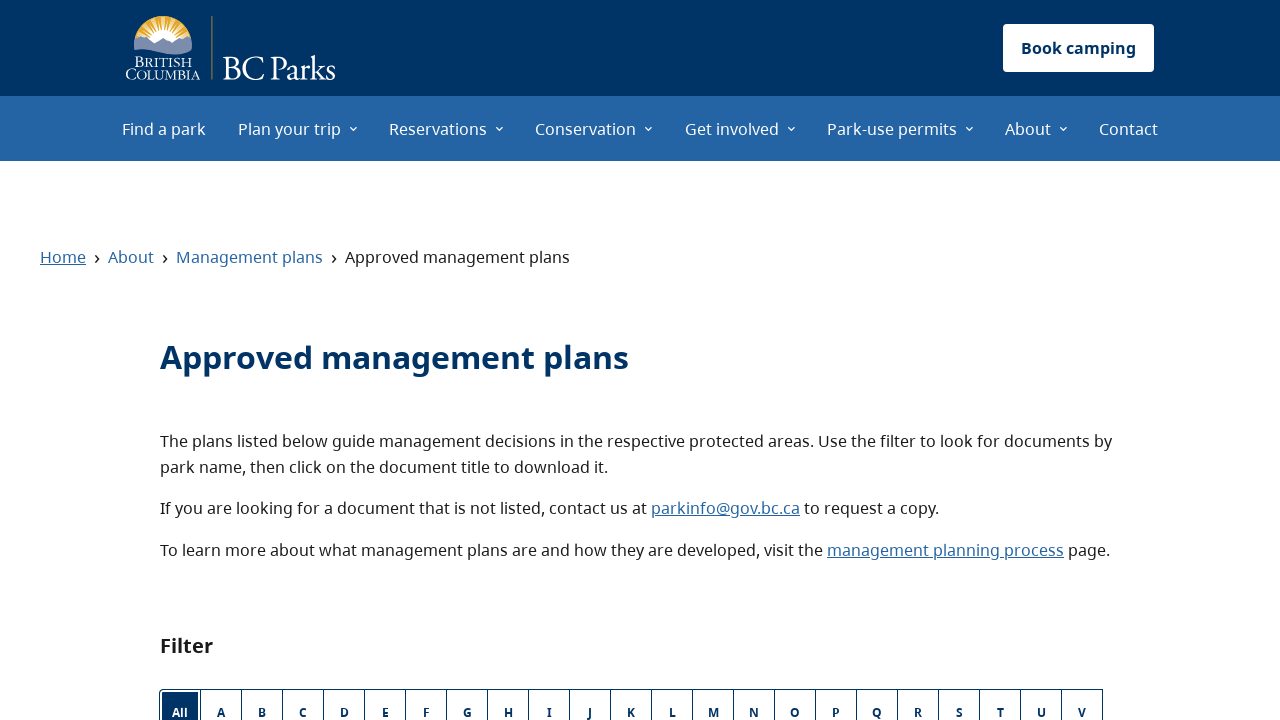

Home breadcrumb navigation verified - at https://bcparks.ca/
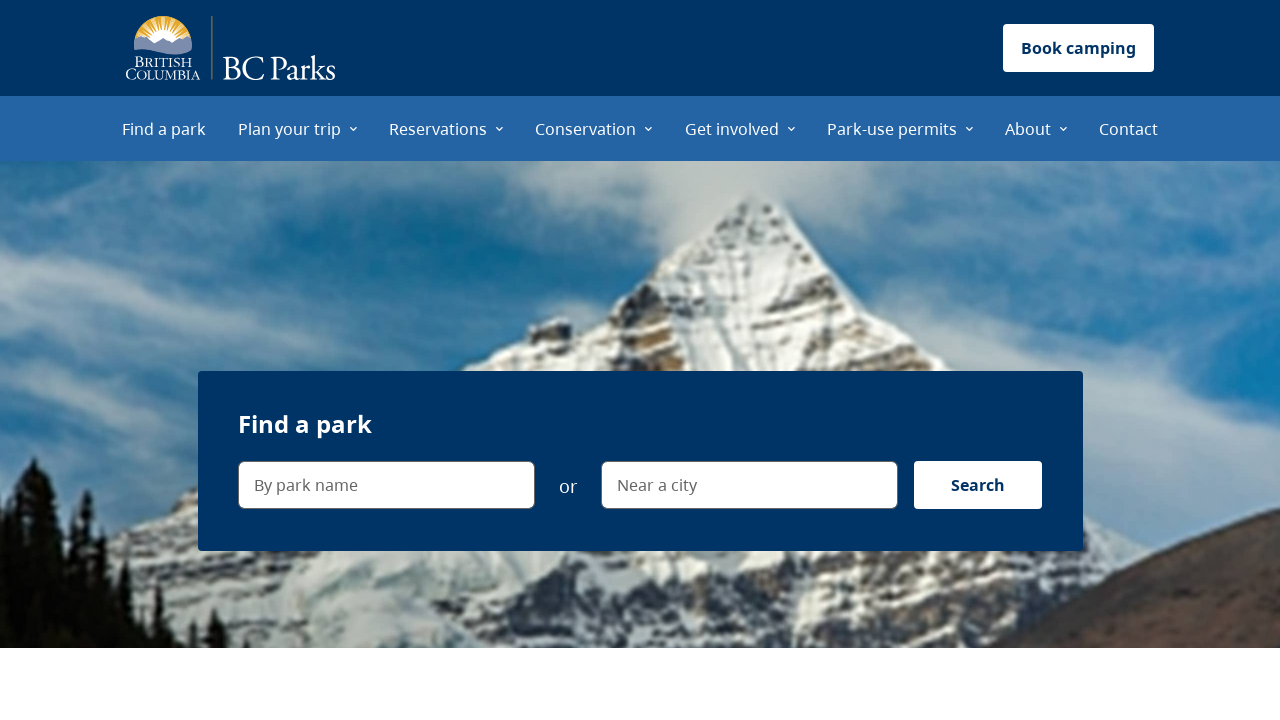

Navigated back to Approved Management Plans page
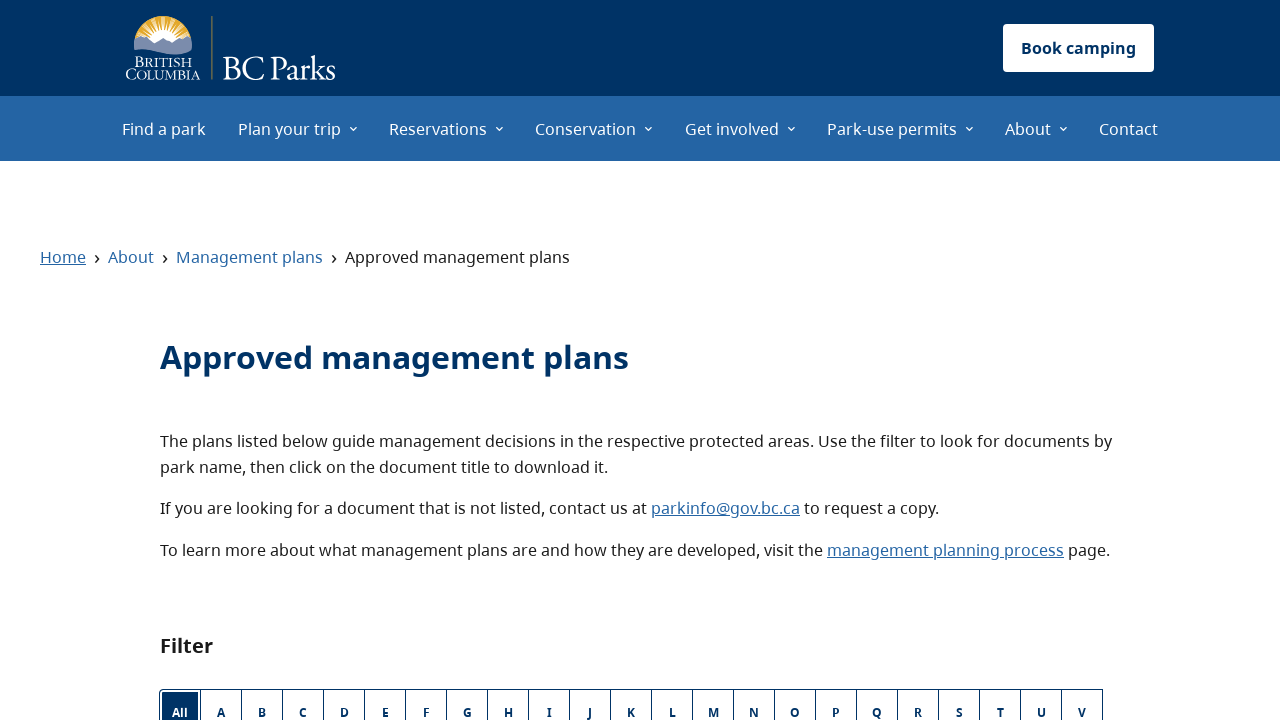

Page reached networkidle state after back navigation
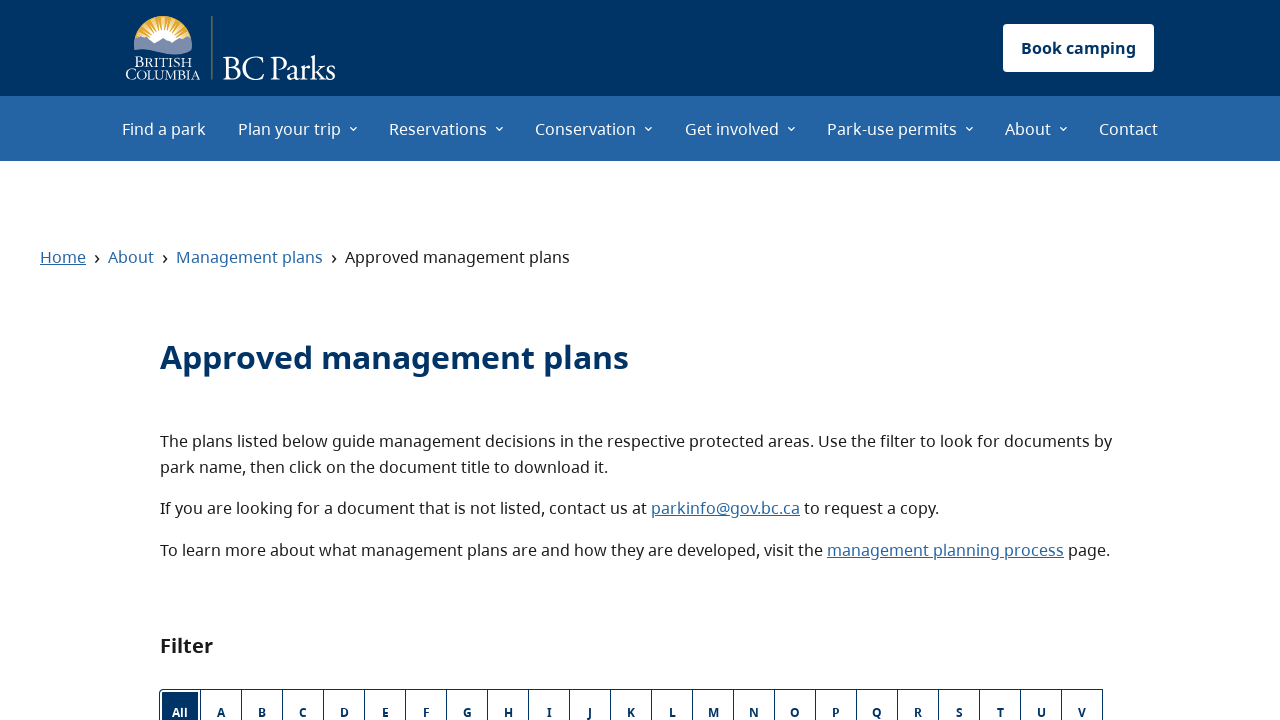

Clicked About breadcrumb link at (131, 257) on internal:role=link[name="About"i]
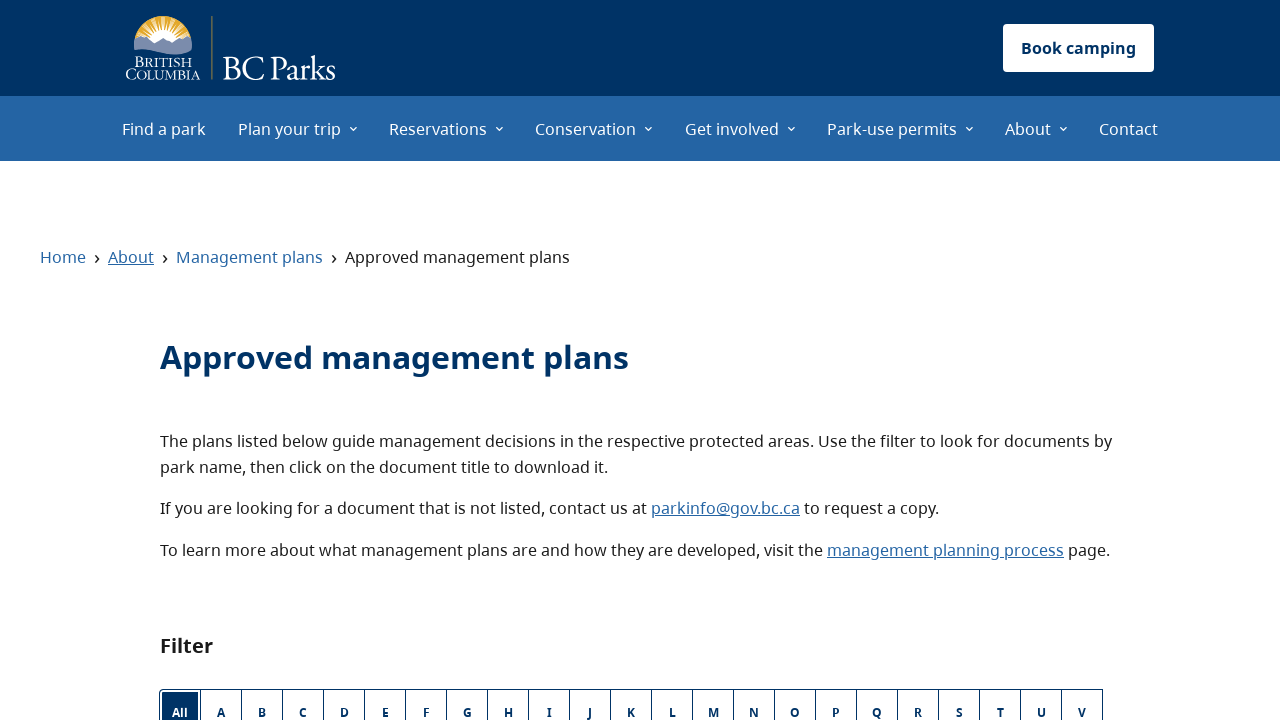

About breadcrumb navigation verified - at https://bcparks.ca/about/
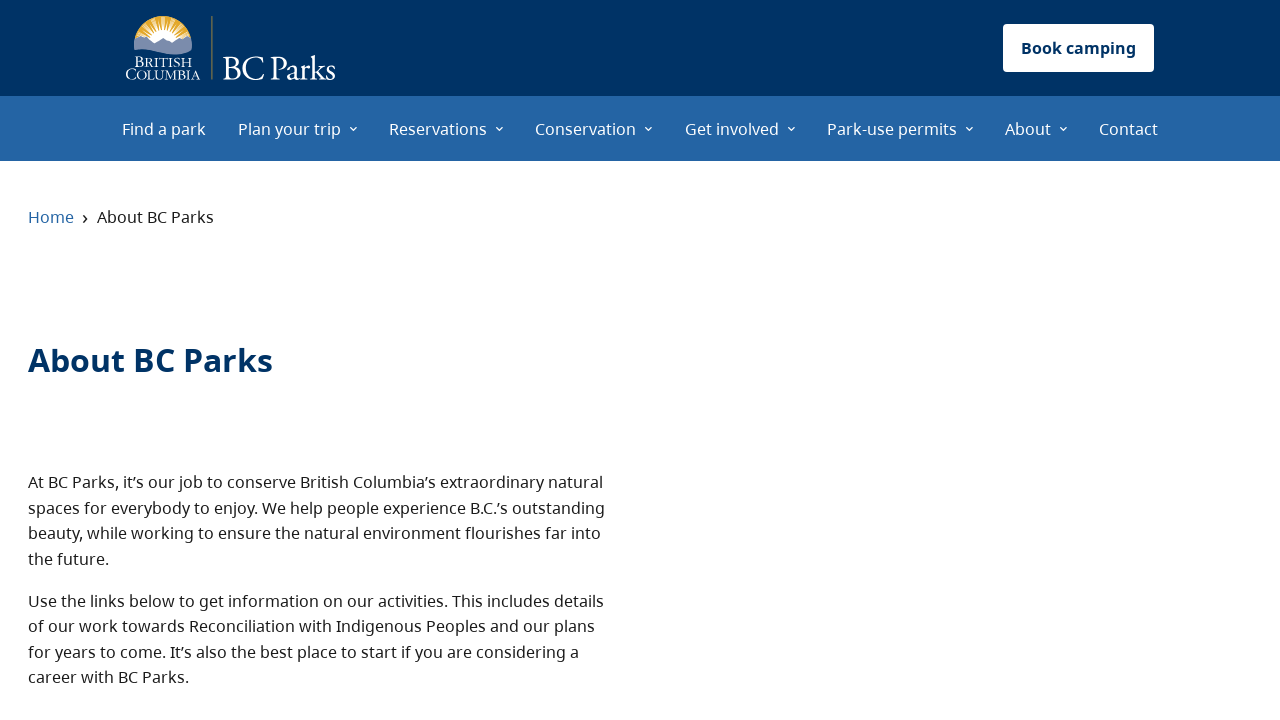

Navigated back to Approved Management Plans page
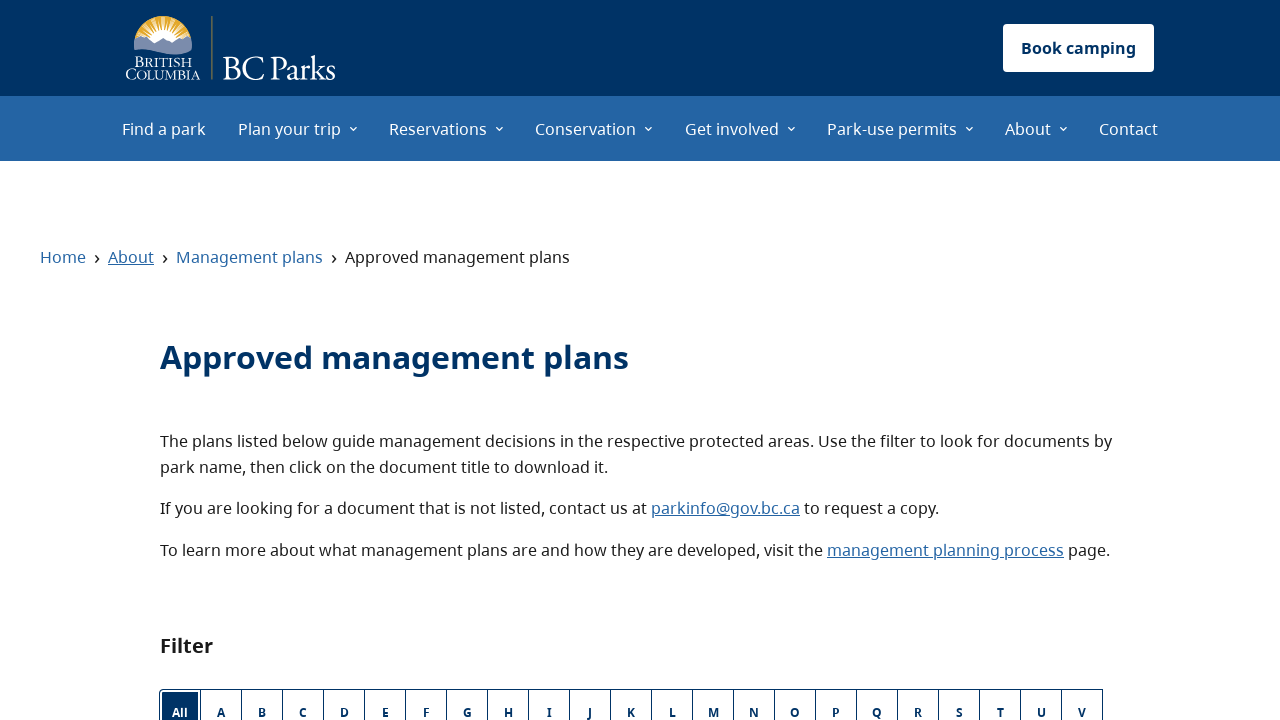

Page reached networkidle state after back navigation
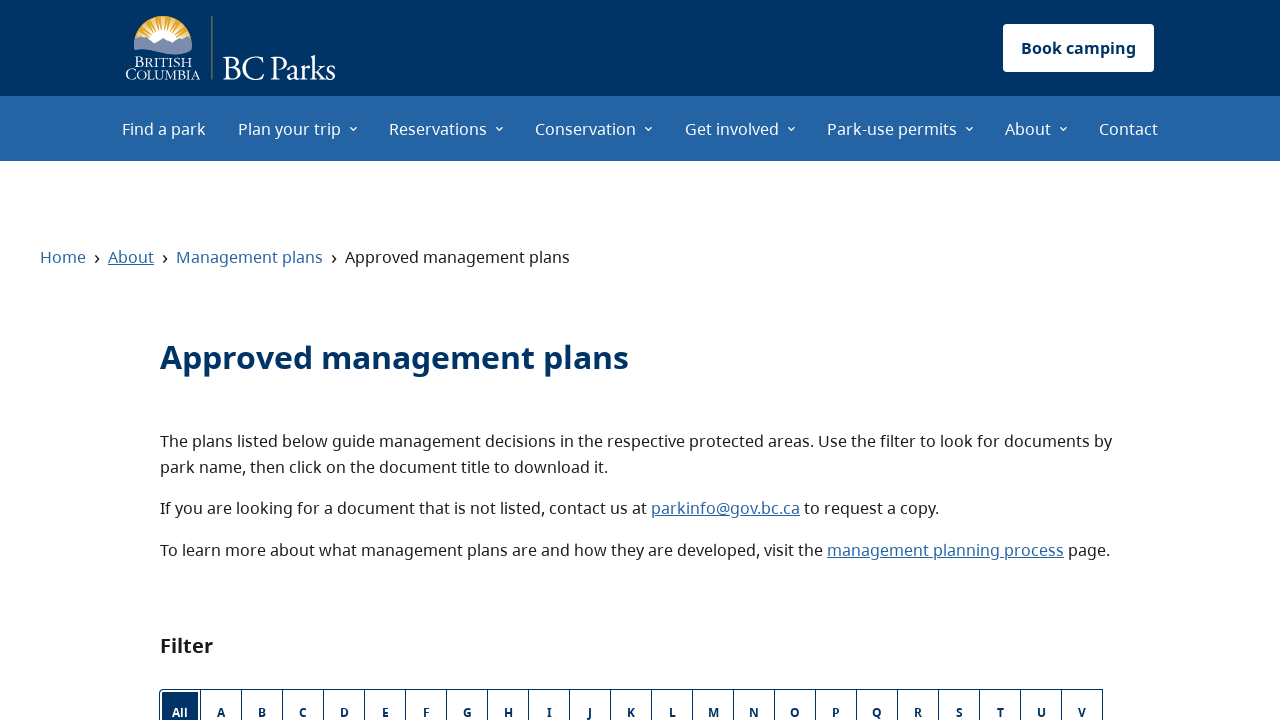

Clicked Management plans breadcrumb link at (250, 257) on internal:role=link[name="Management plans"s]
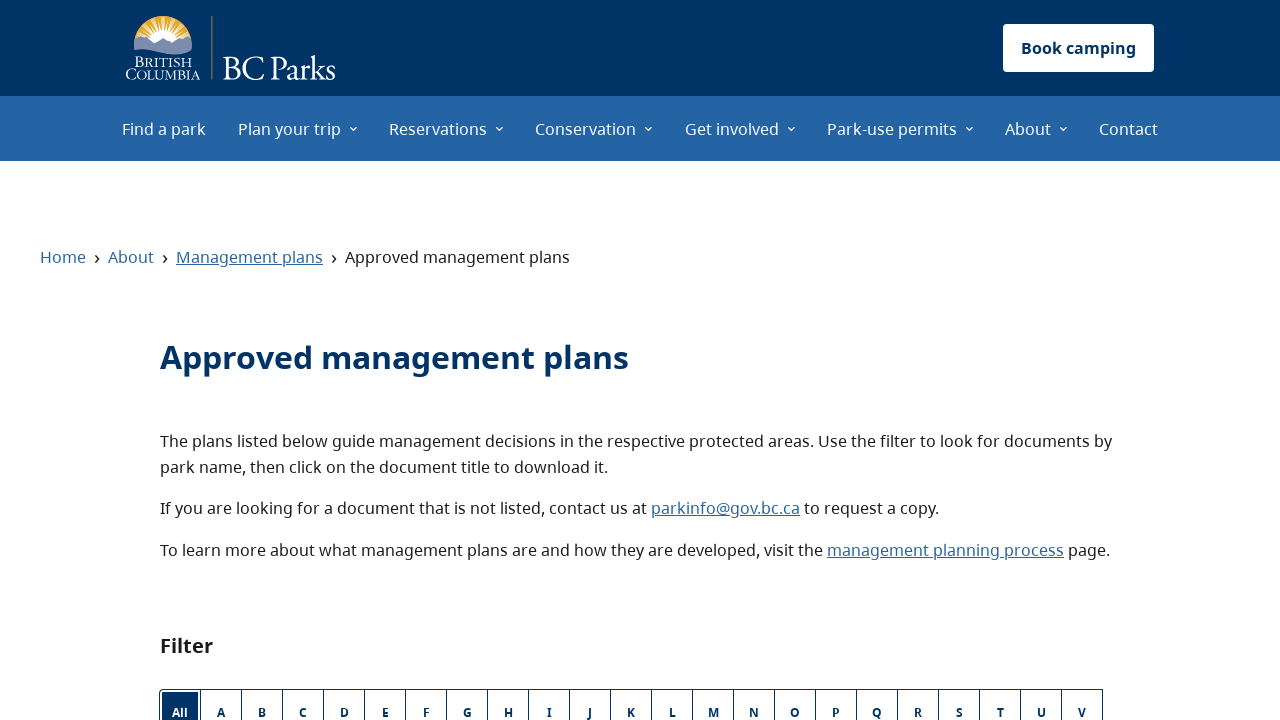

Management plans breadcrumb navigation verified - at https://bcparks.ca/about/management-plans/
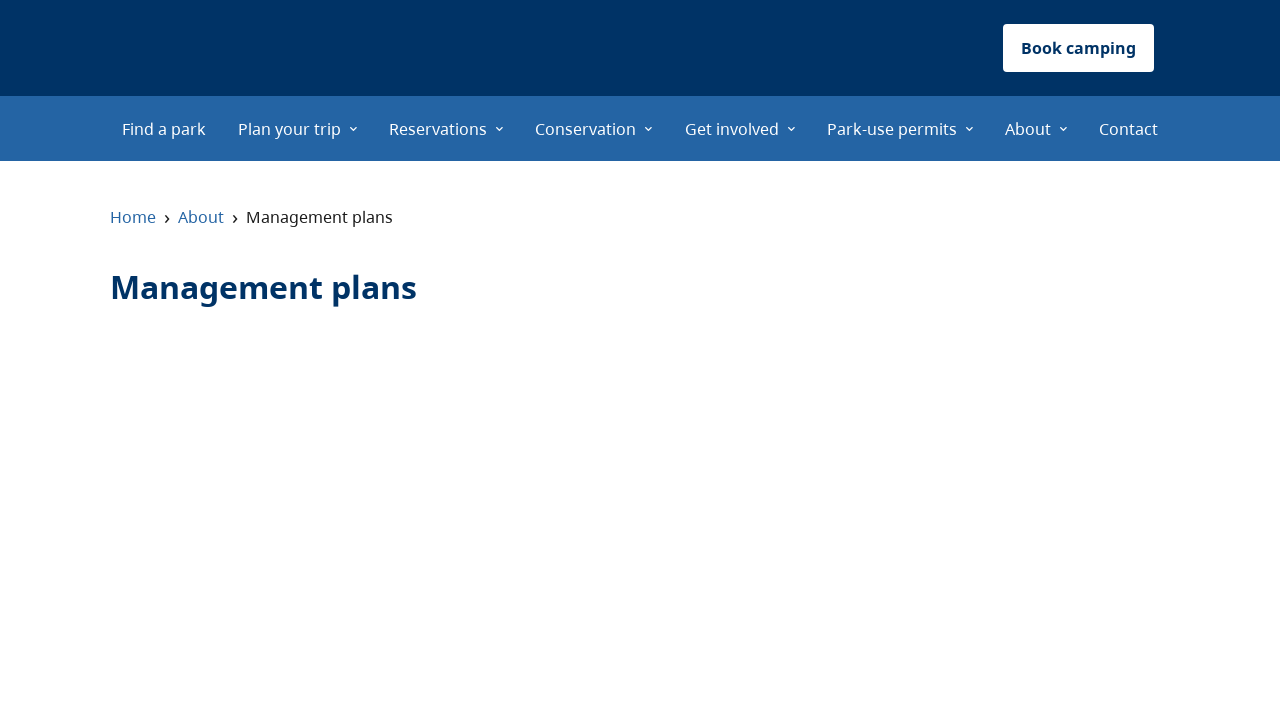

Navigated back to Approved Management Plans page
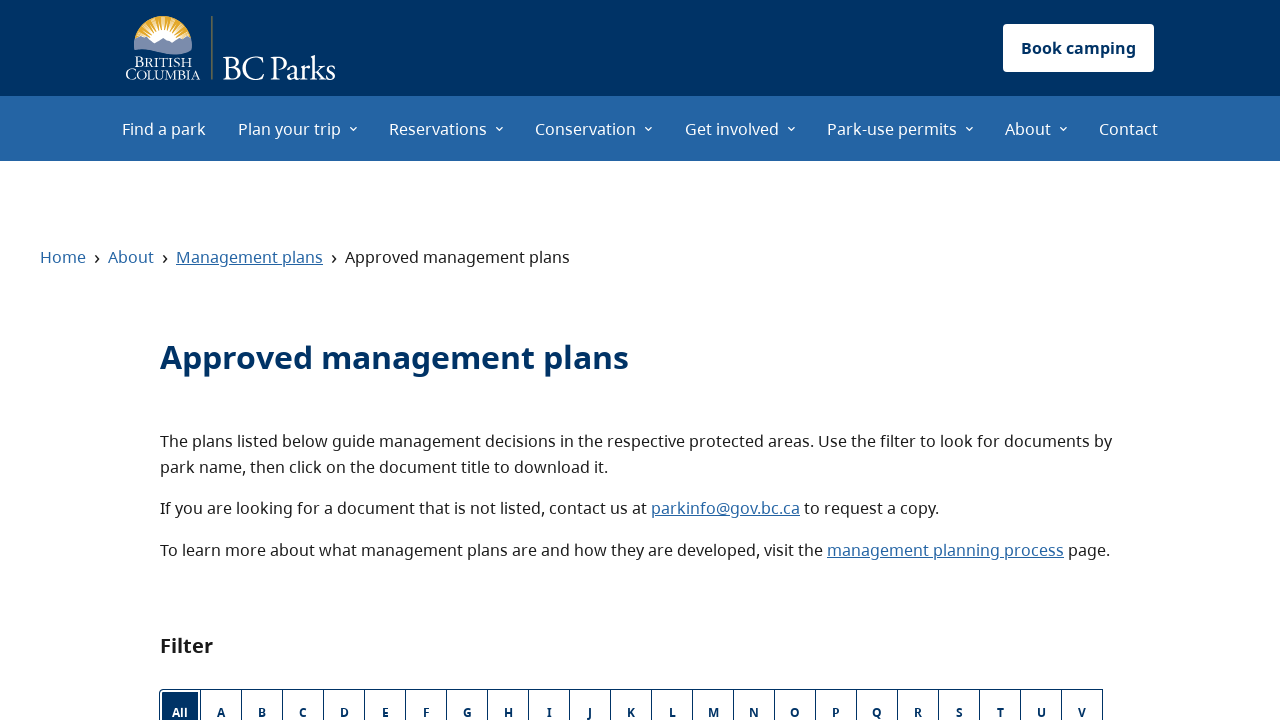

Page reached networkidle state after back navigation
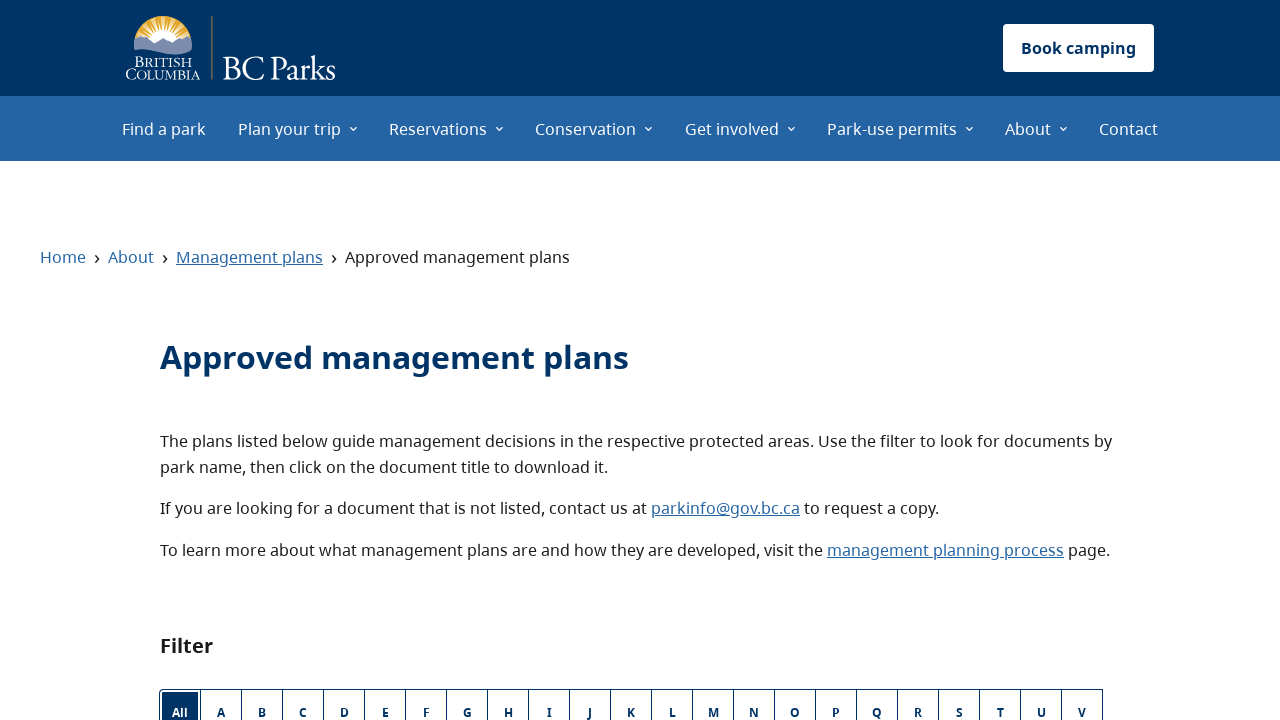

Verified 'Approved management plans' breadcrumb is visible
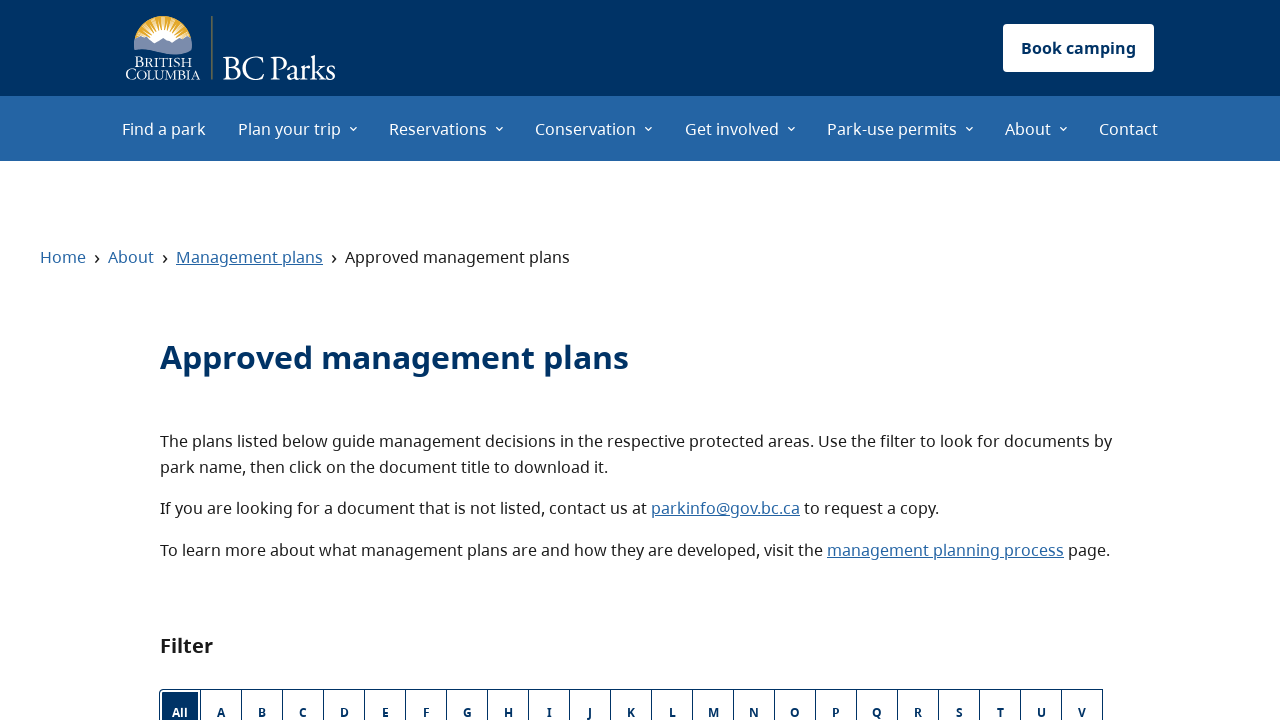

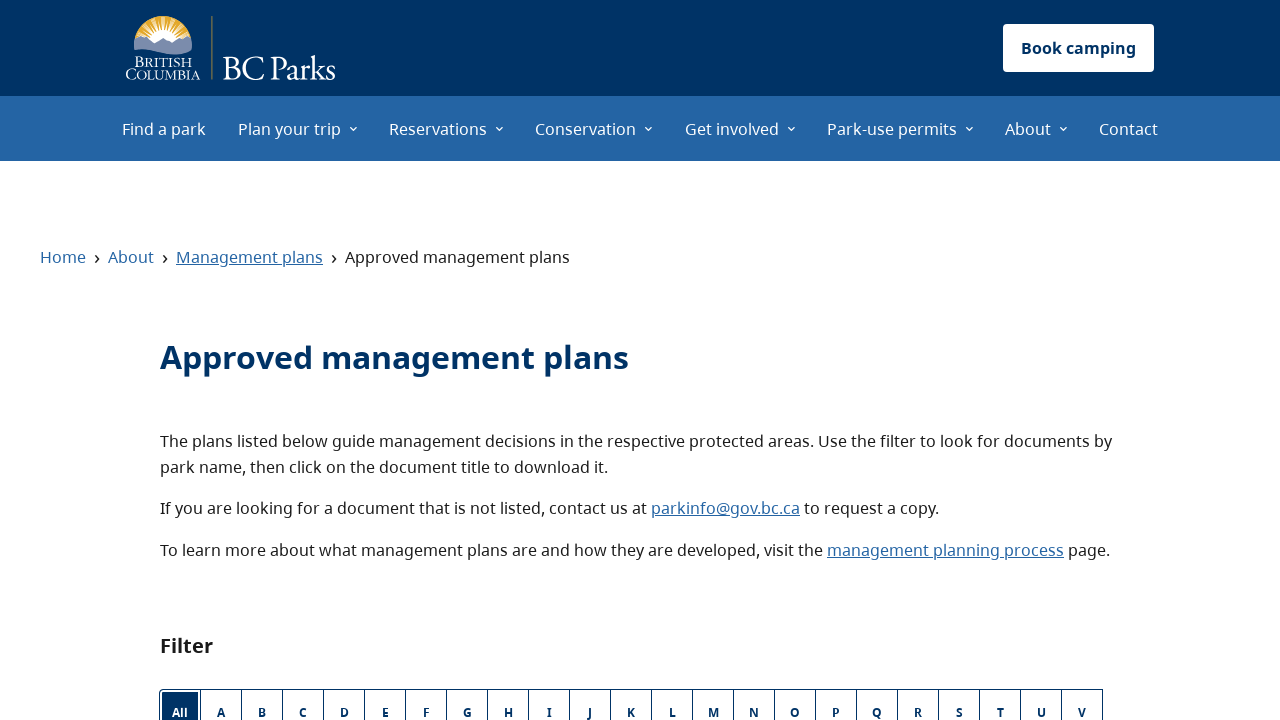